Calculates the sum of two numbers displayed on the page, selects the result from a dropdown, and submits the form

Starting URL: https://suninjuly.github.io/selects1.html

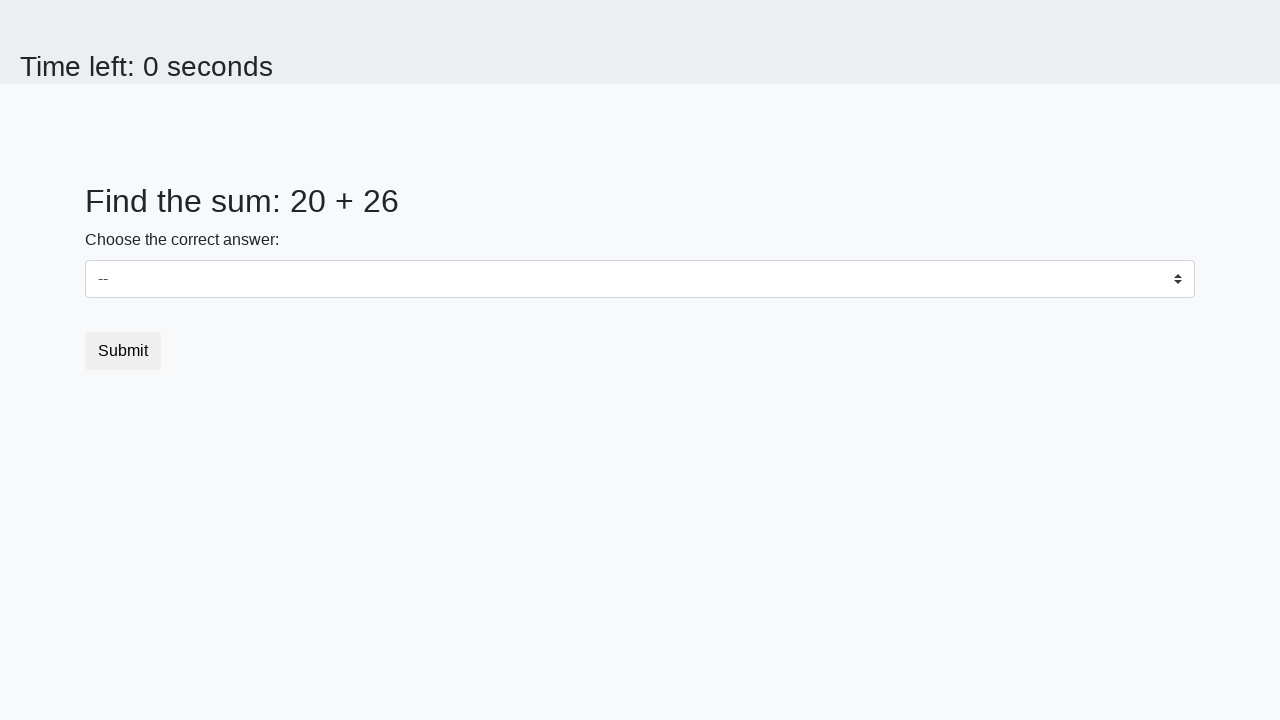

Retrieved first number from page
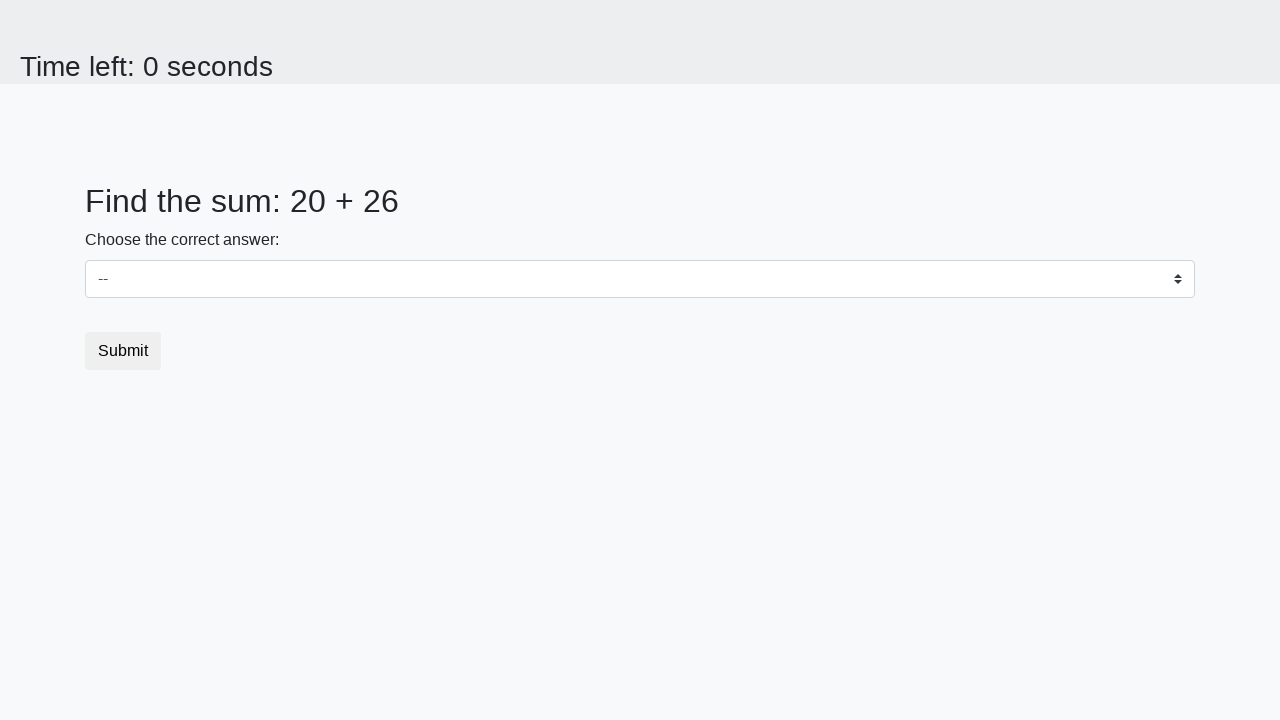

Retrieved second number from page
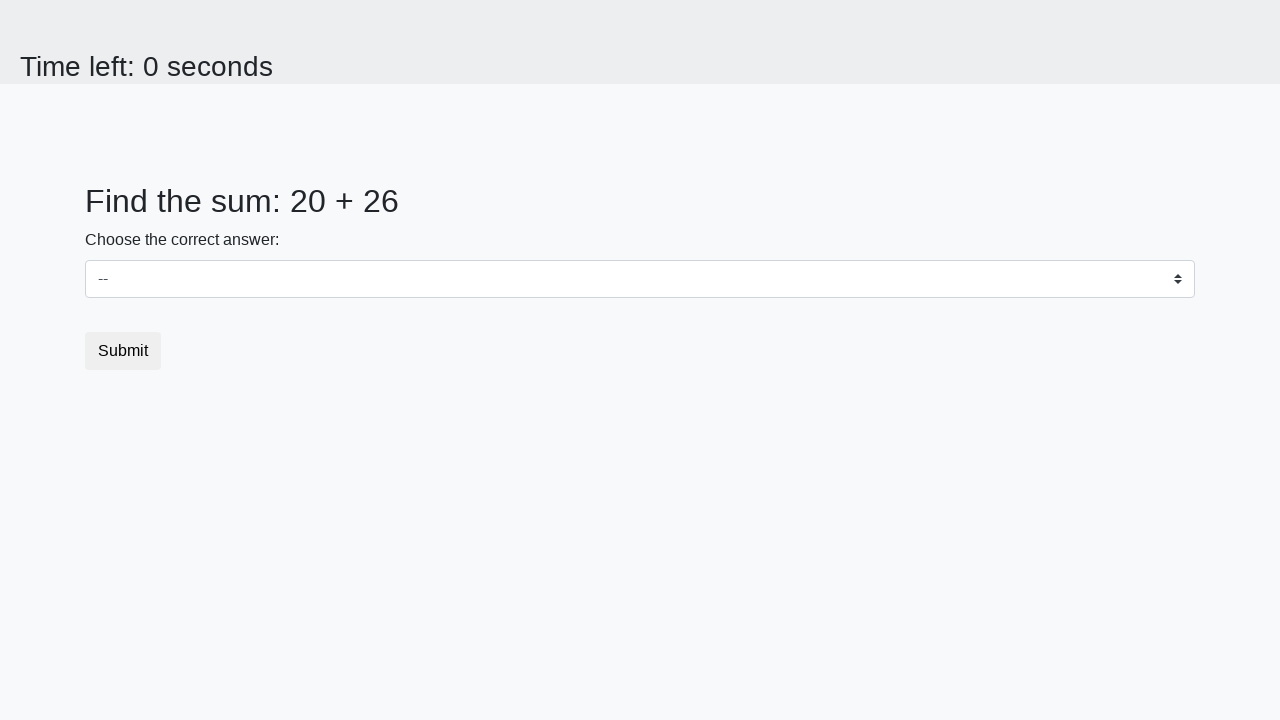

Calculated sum of 20 + 26 = 46
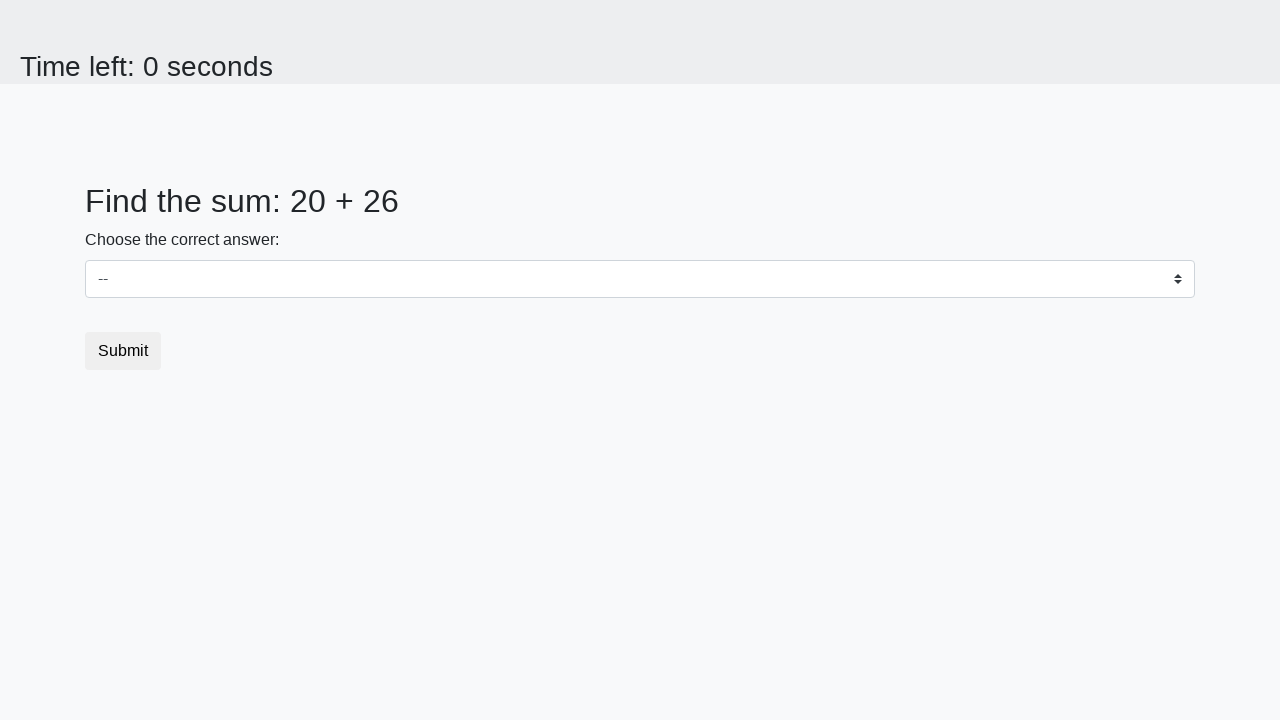

Selected 46 from dropdown menu on select
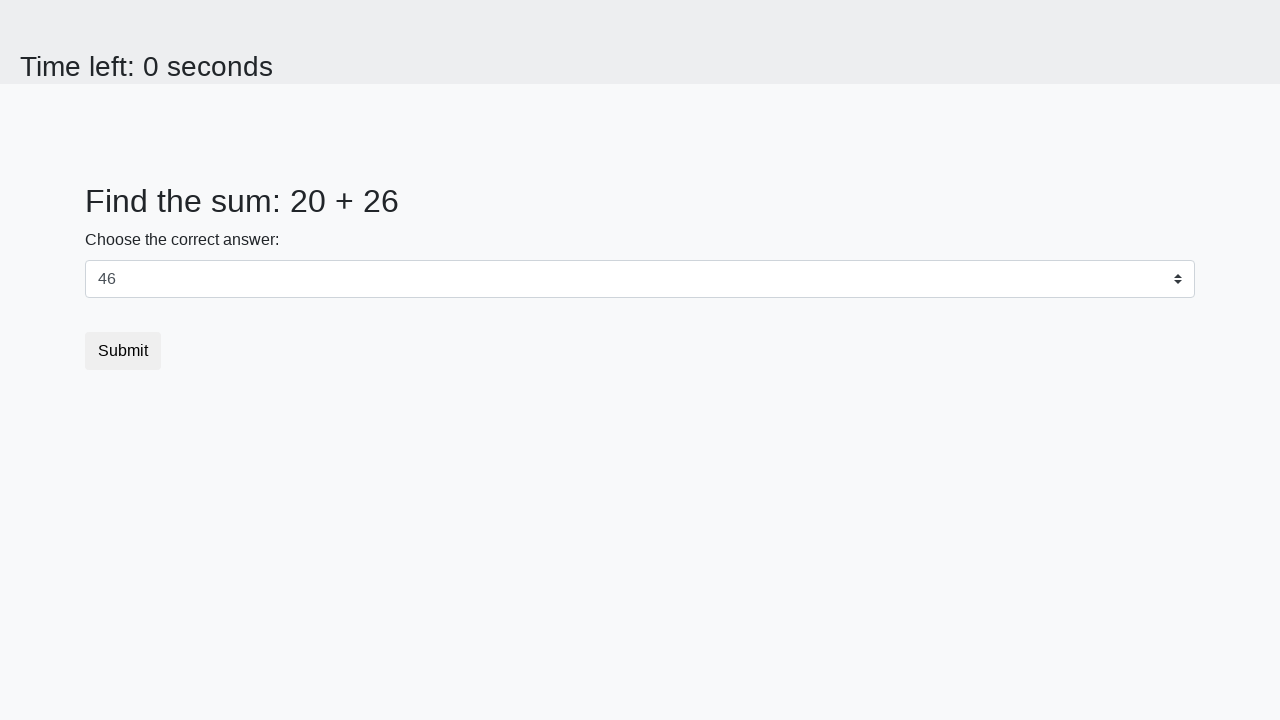

Clicked submit button at (123, 351) on button.btn
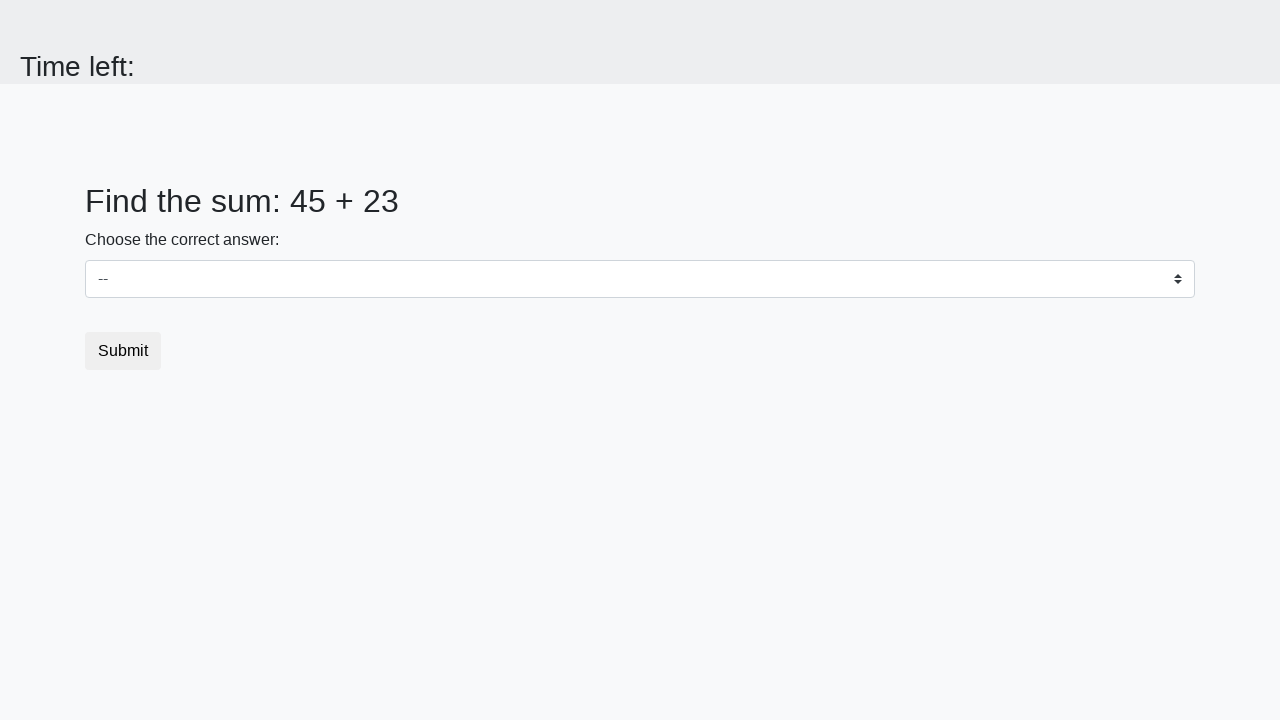

Waited for result page to load
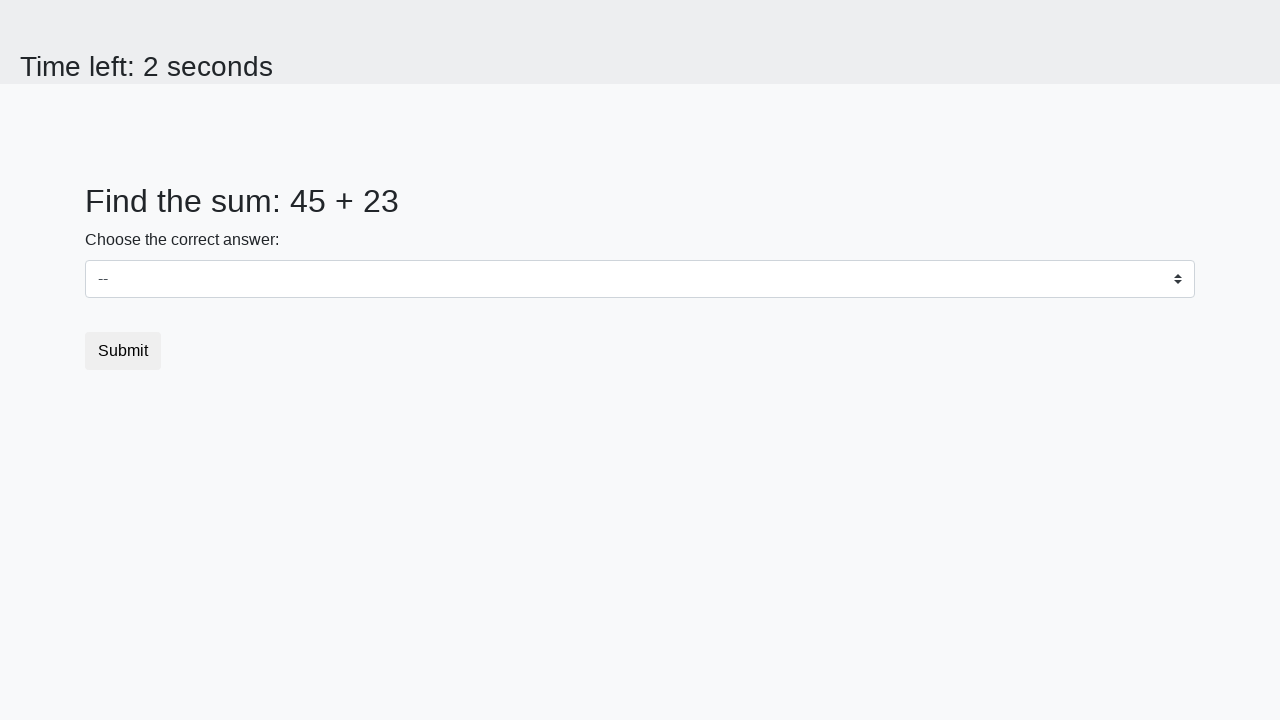

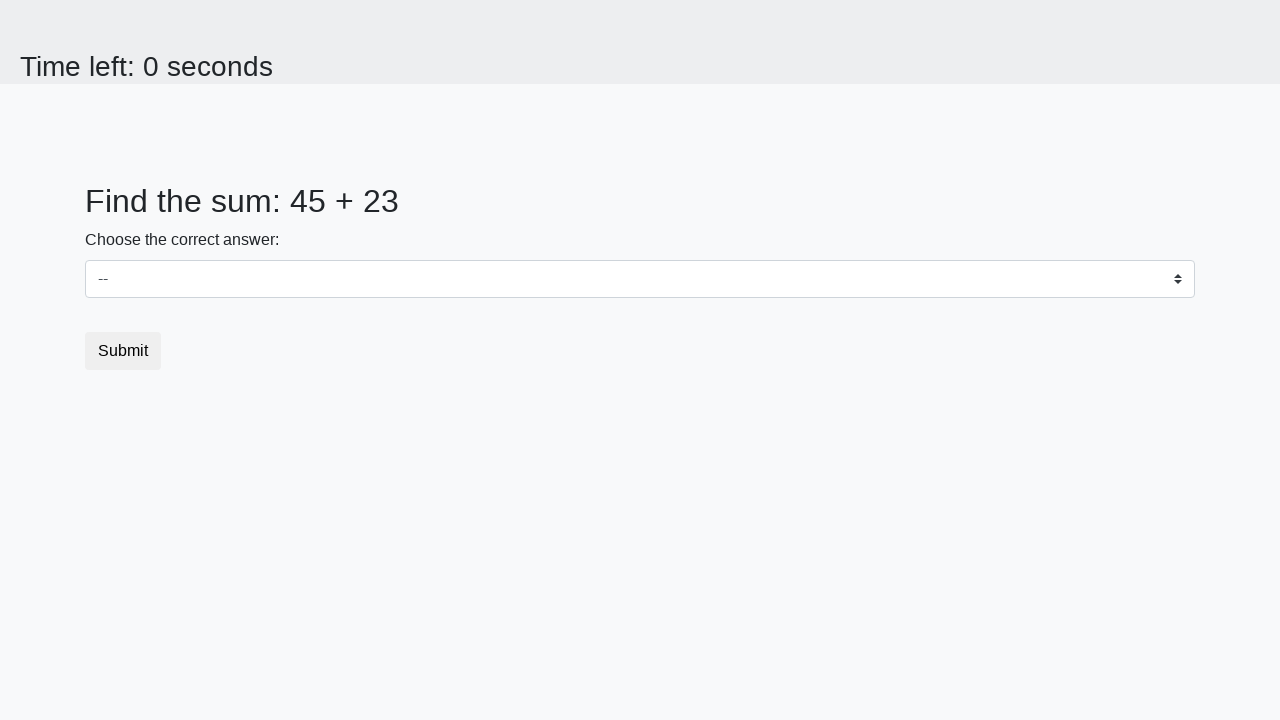